Tests radio button selection by finding and clicking a specific radio button from a group and verifying it's selected

Starting URL: https://practice.cydeo.com/radio_buttons

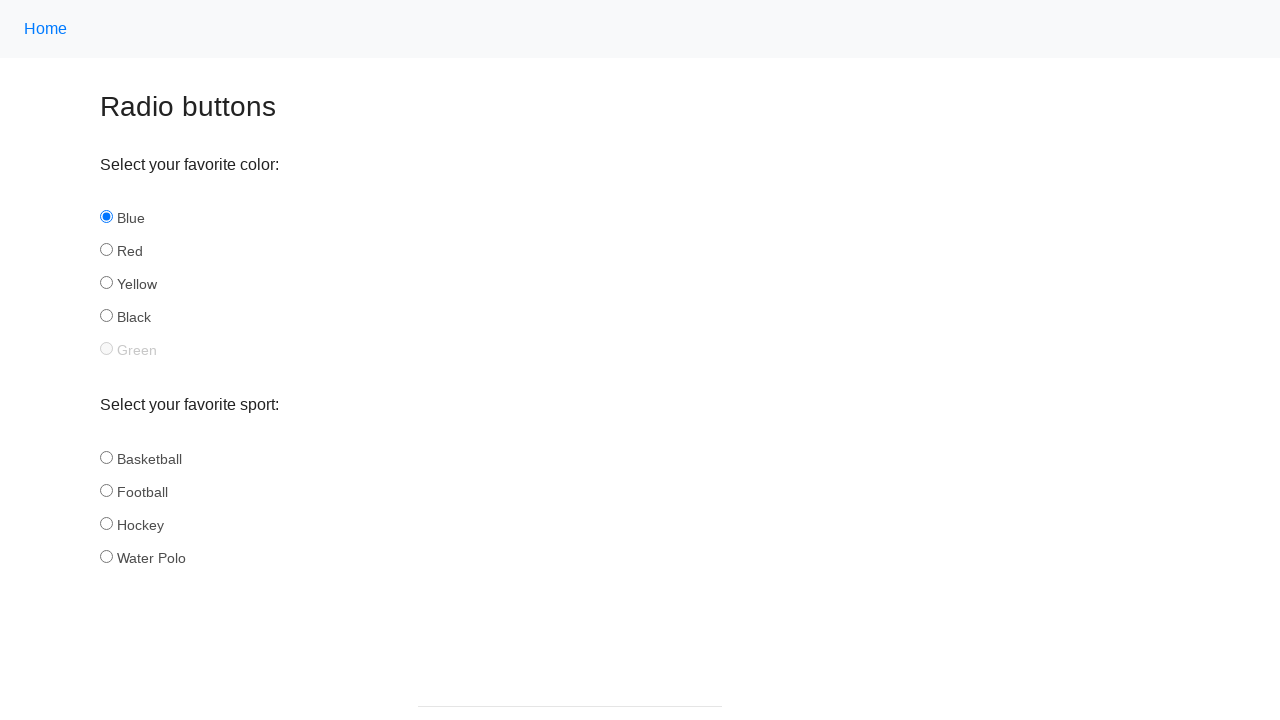

Found all radio buttons with name='sport'
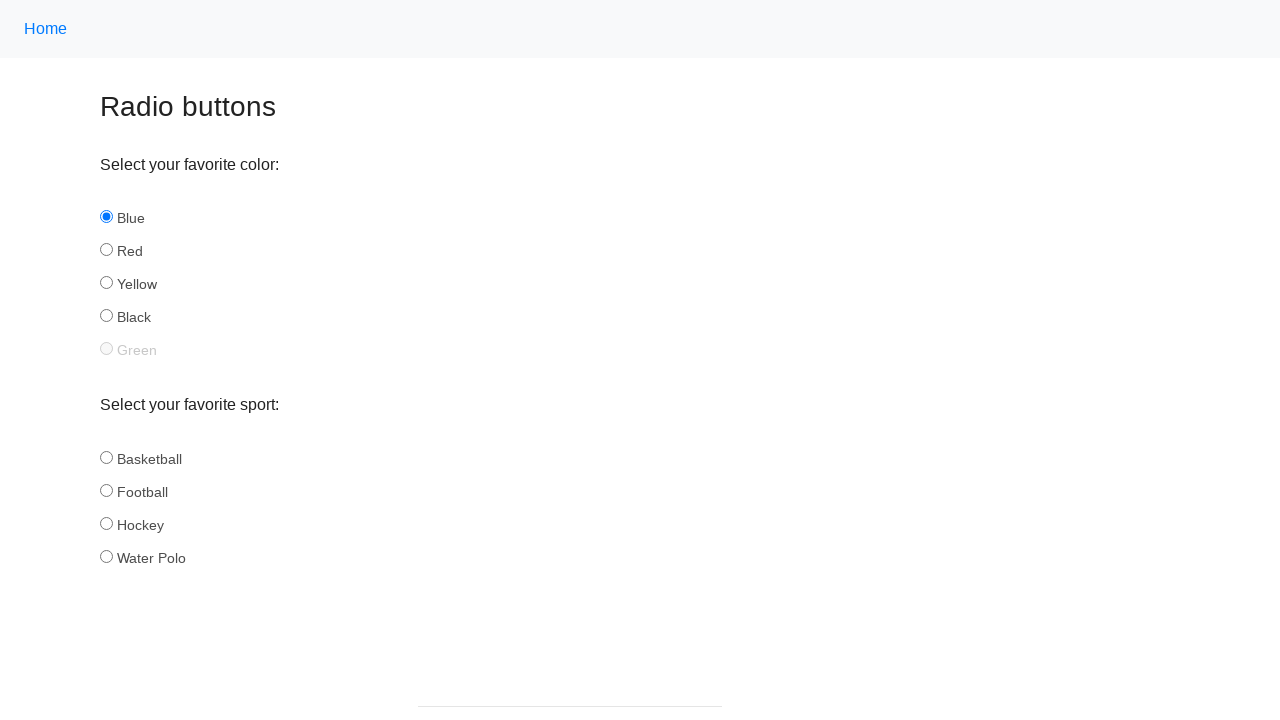

Clicked the basketball radio button
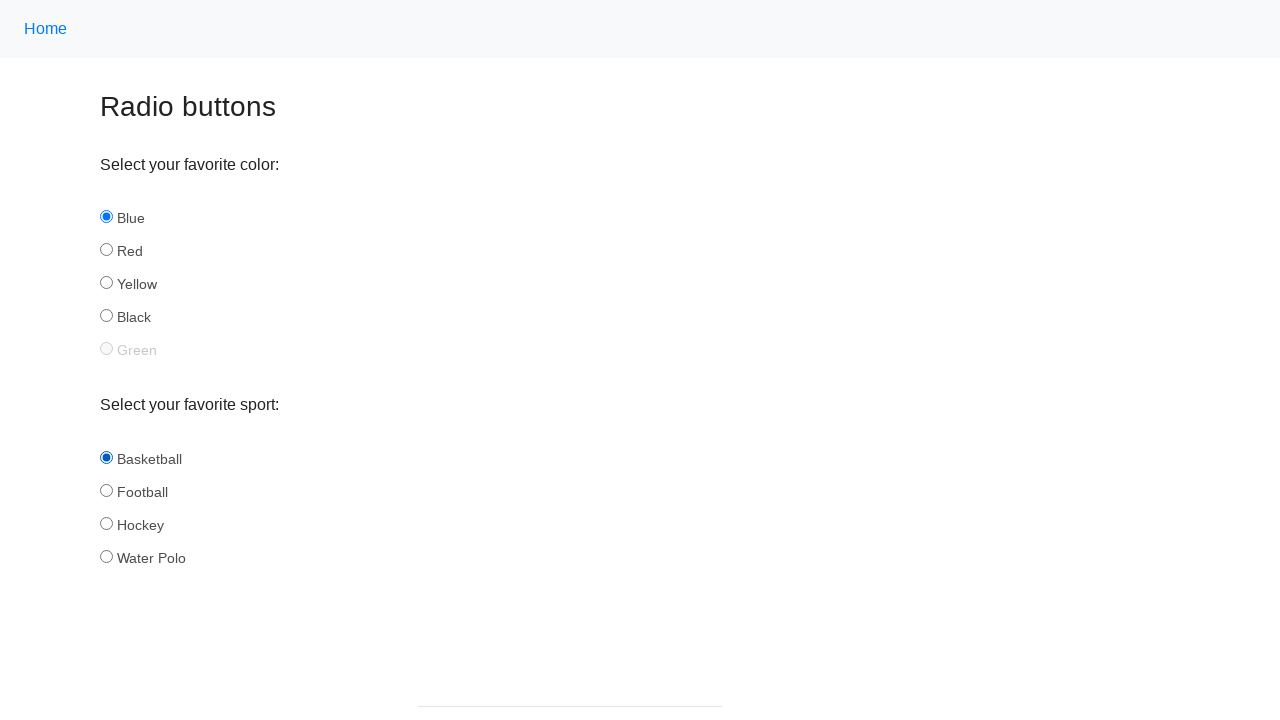

Located basketball radio button for verification
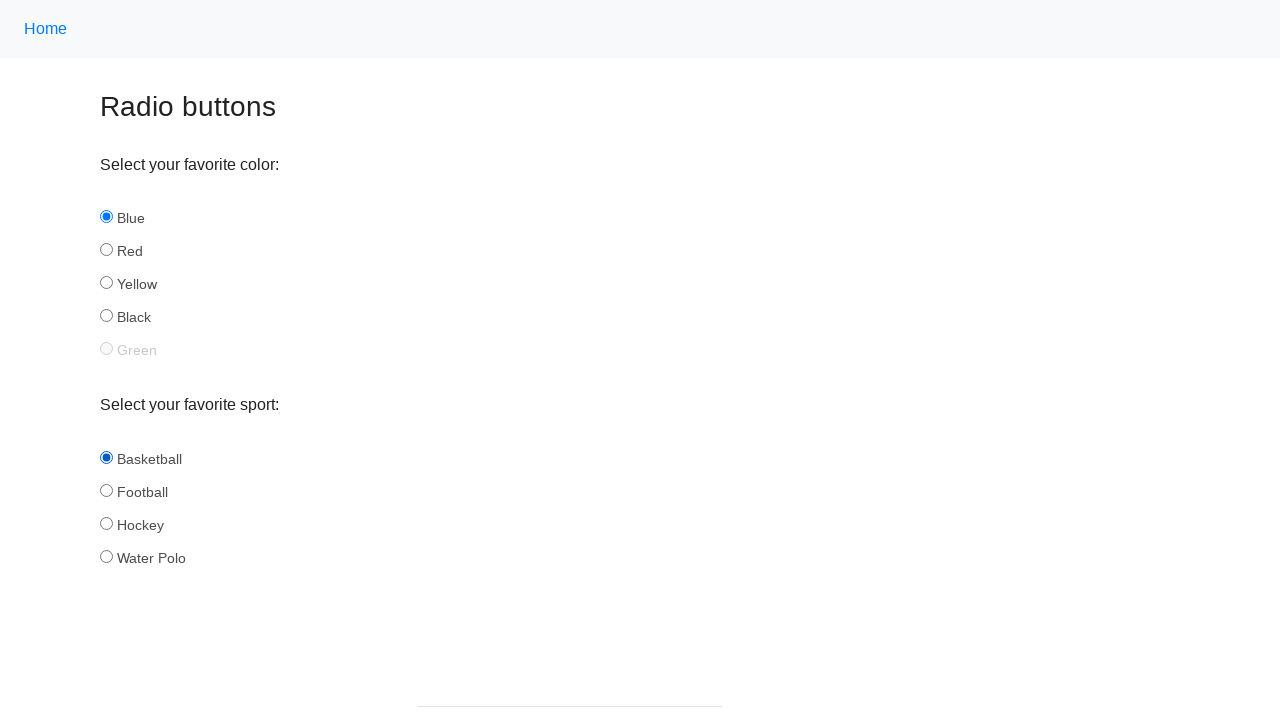

Verified basketball radio button is checked
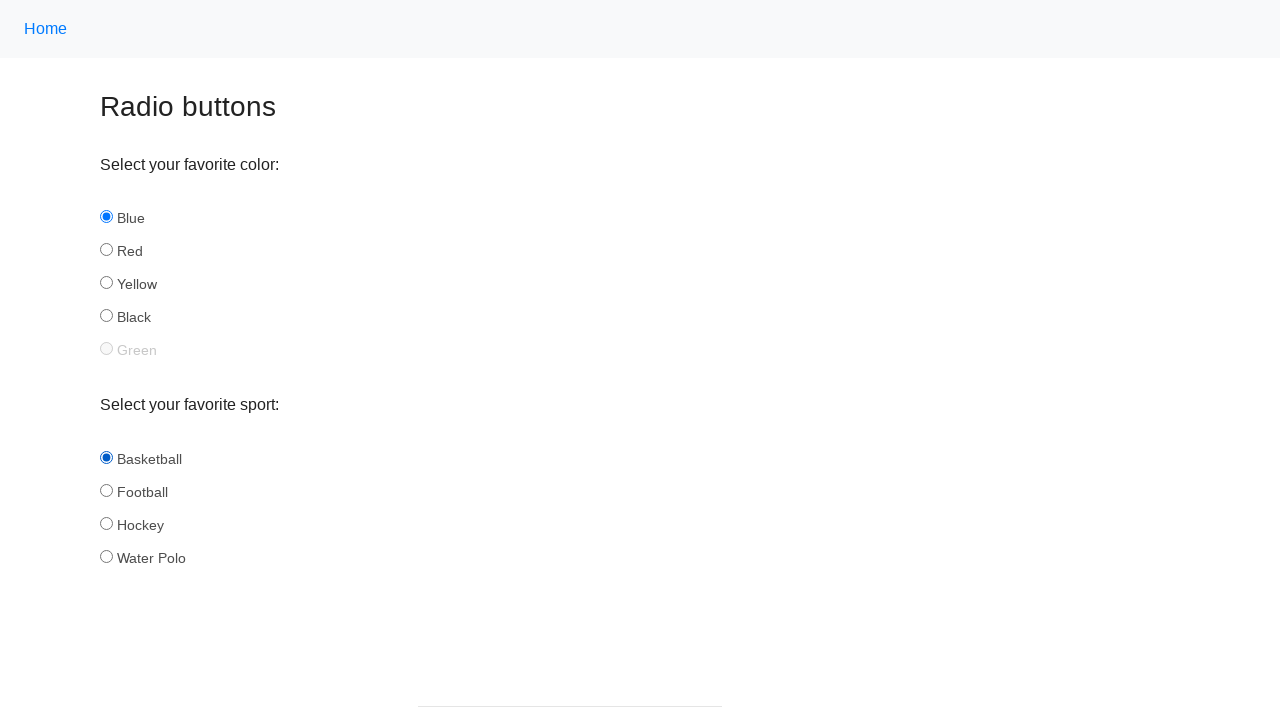

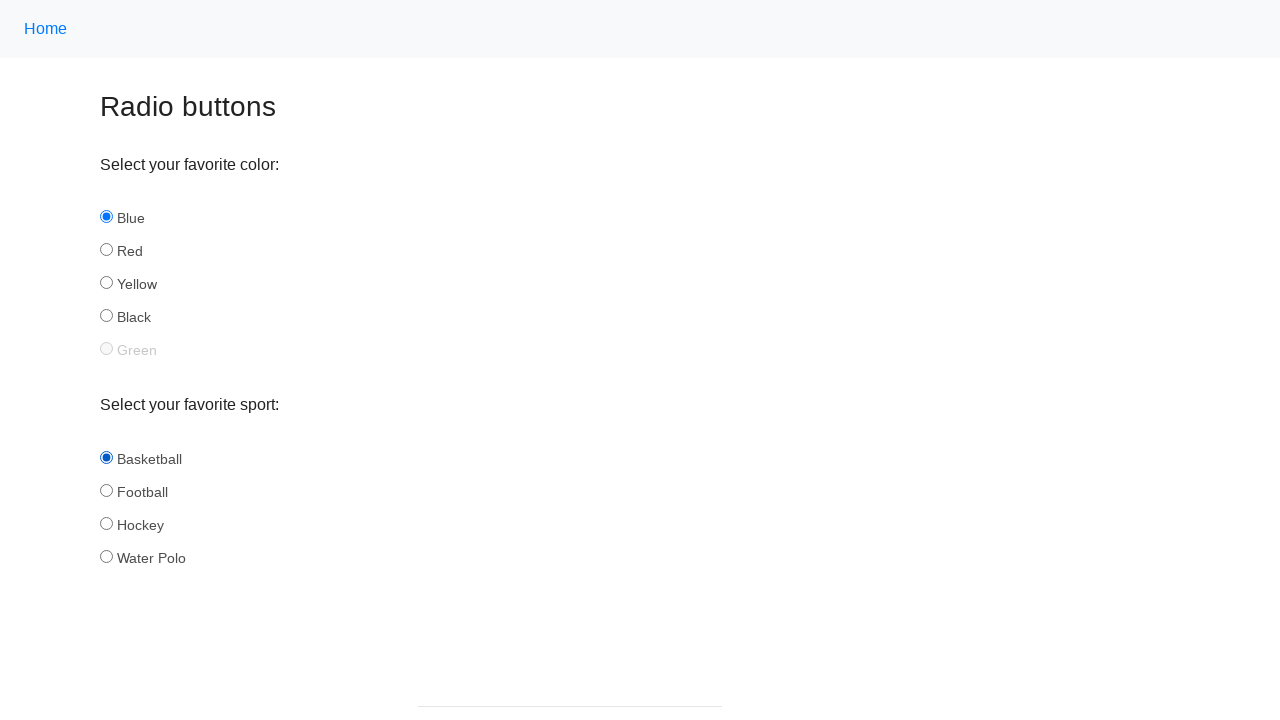